Fills out a practice form by entering personal information, selecting options for gender, experience, profession, tools, continent, and commands, then submits the form

Starting URL: https://www.techlistic.com/p/selenium-practice-form.html

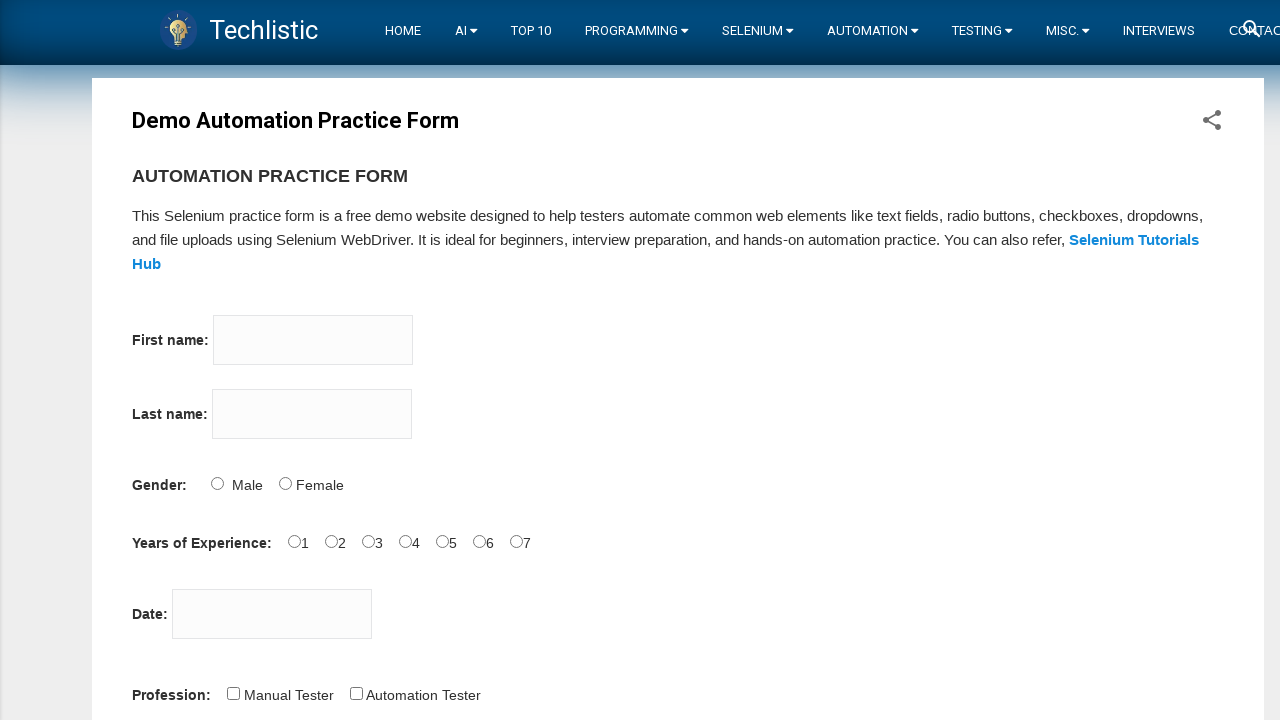

Filled firstname field with 'Mehmet' on input[name='firstname']
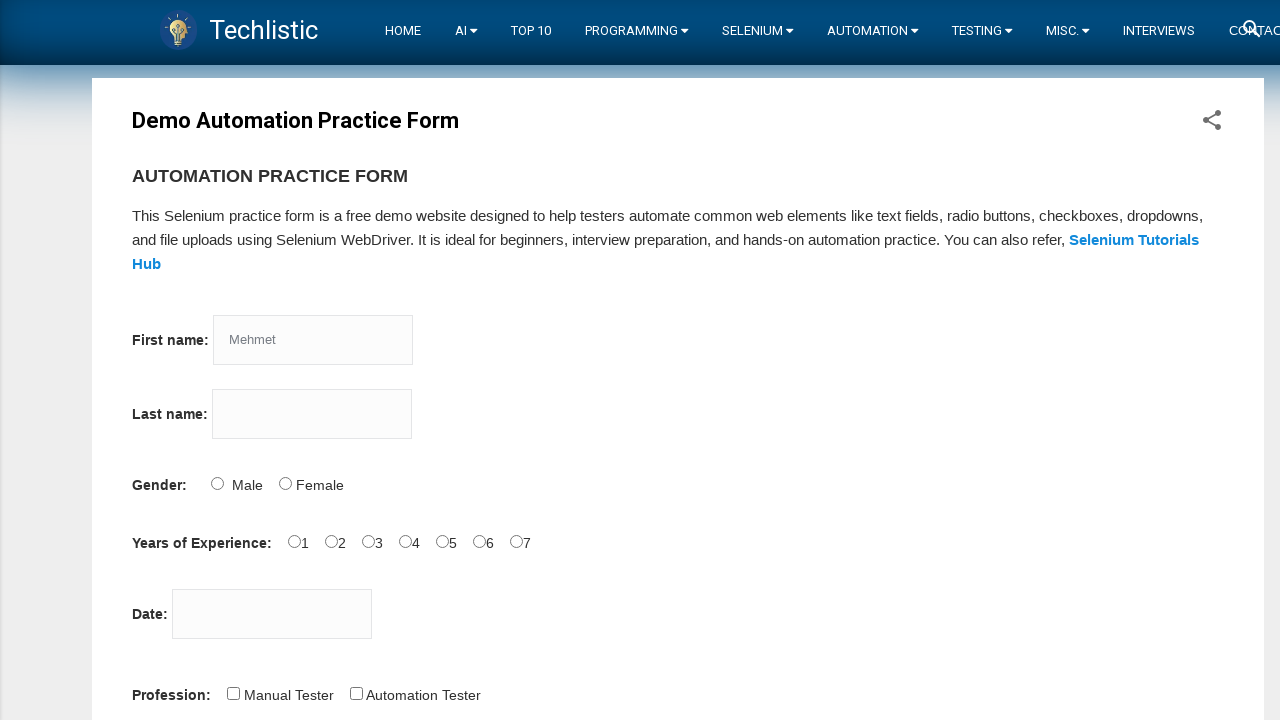

Filled lastname field with 'Erdo' on input[name='lastname']
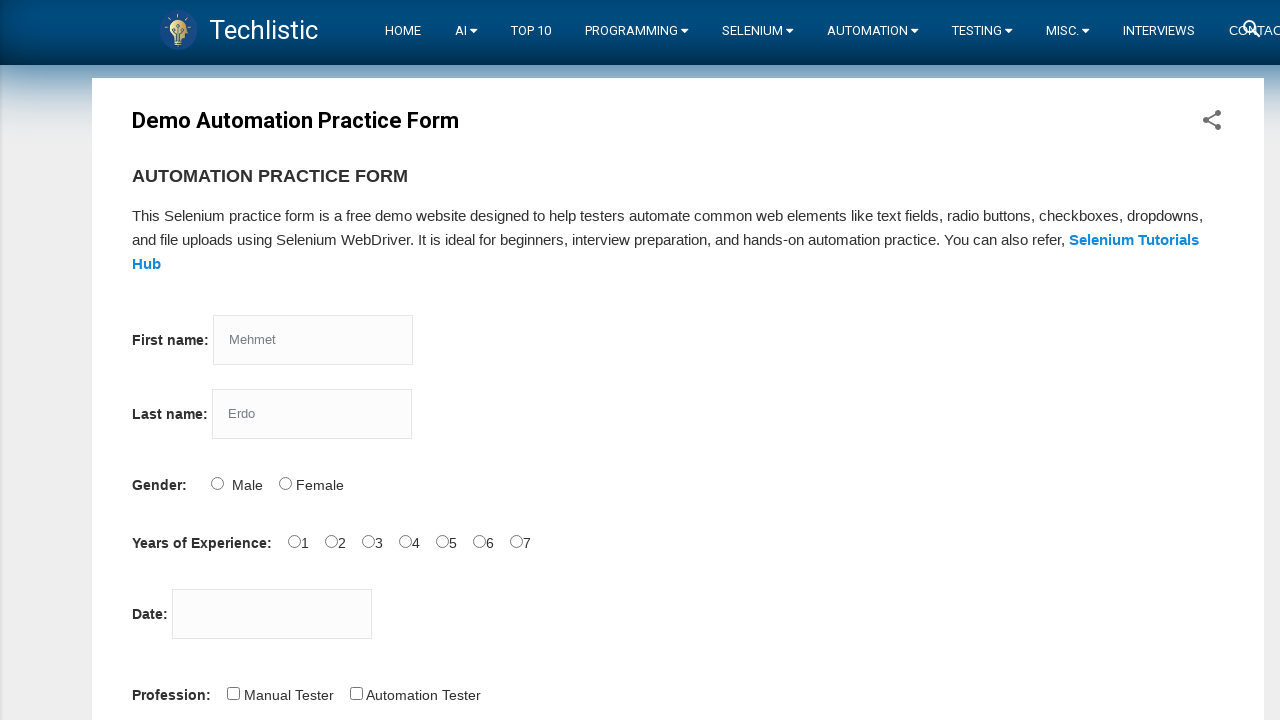

Selected Male gender option at (217, 483) on #sex-0
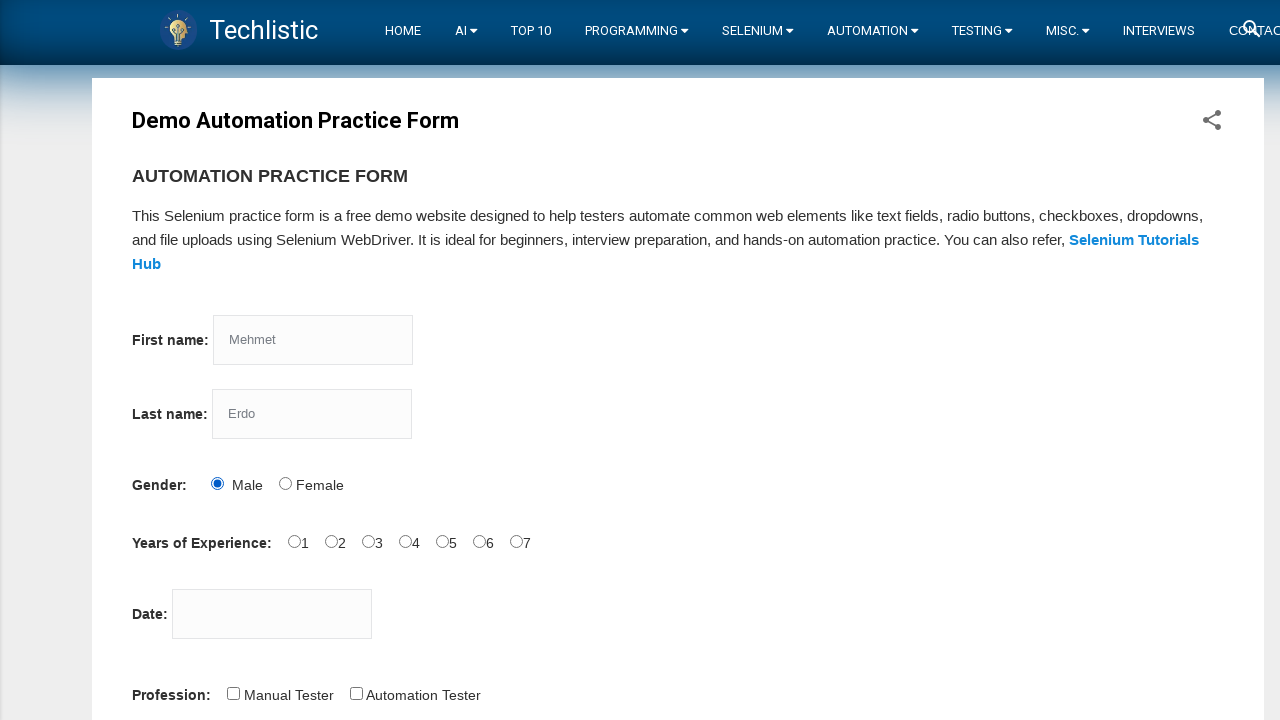

Selected 1 year experience option at (331, 541) on #exp-1
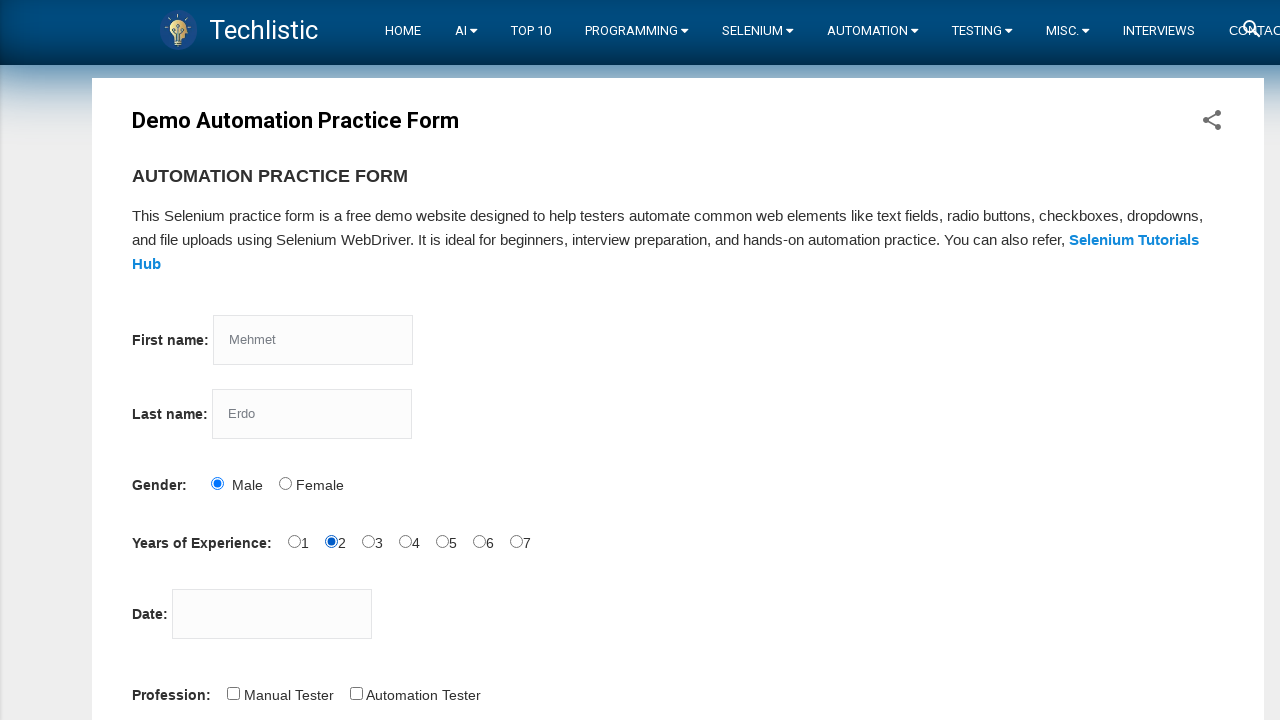

Filled date field with '14.11.2022' on #datepicker
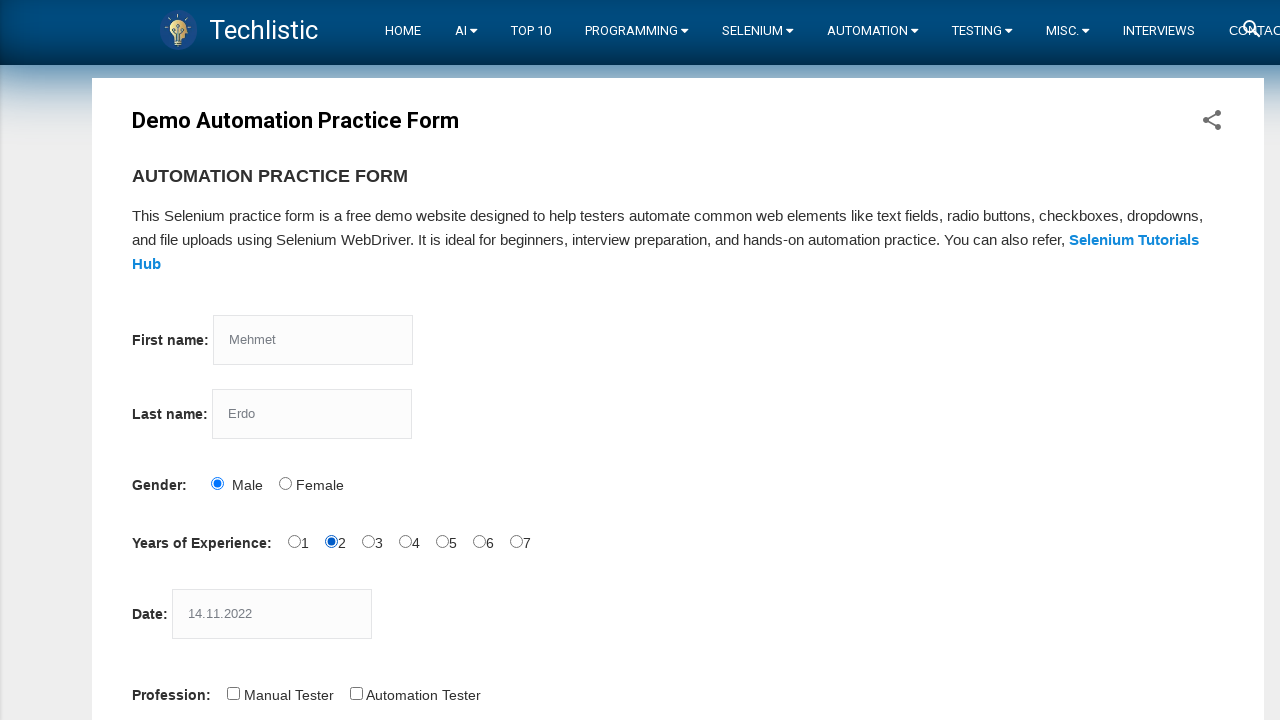

Selected Automation Tester profession at (356, 693) on #profession-1
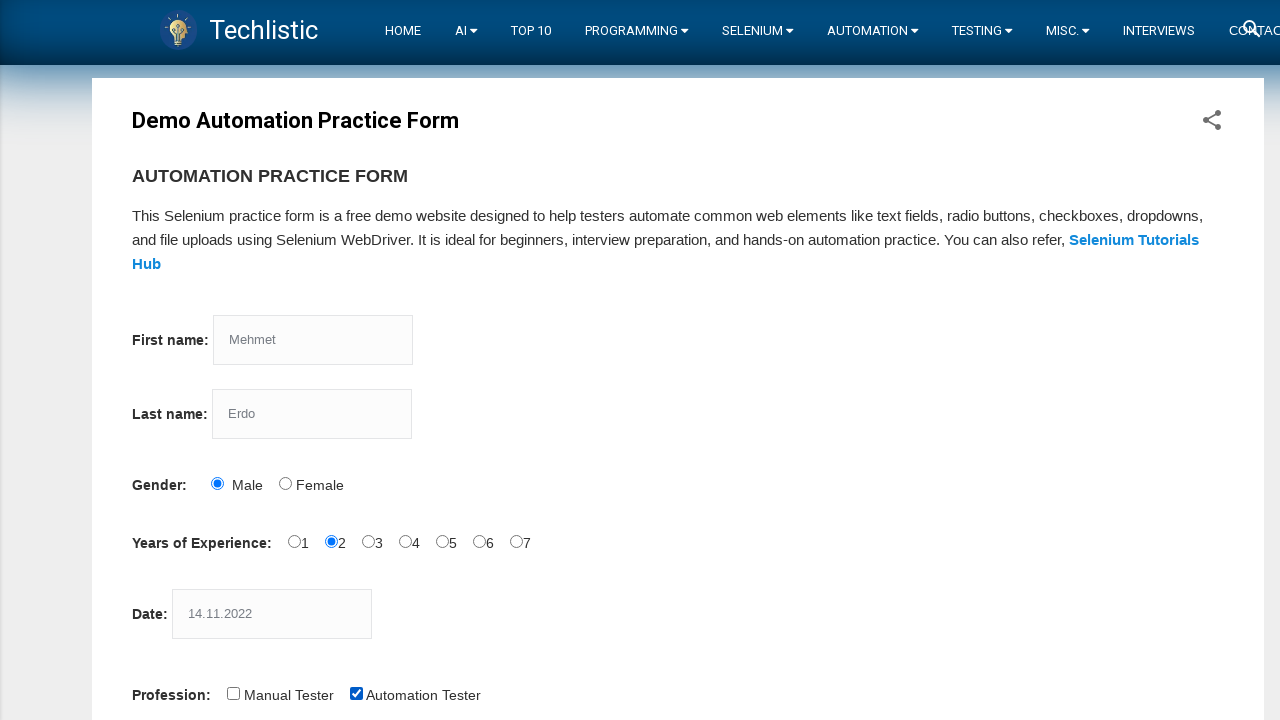

Selected Selenium Webdriver tool at (446, 360) on #tool-2
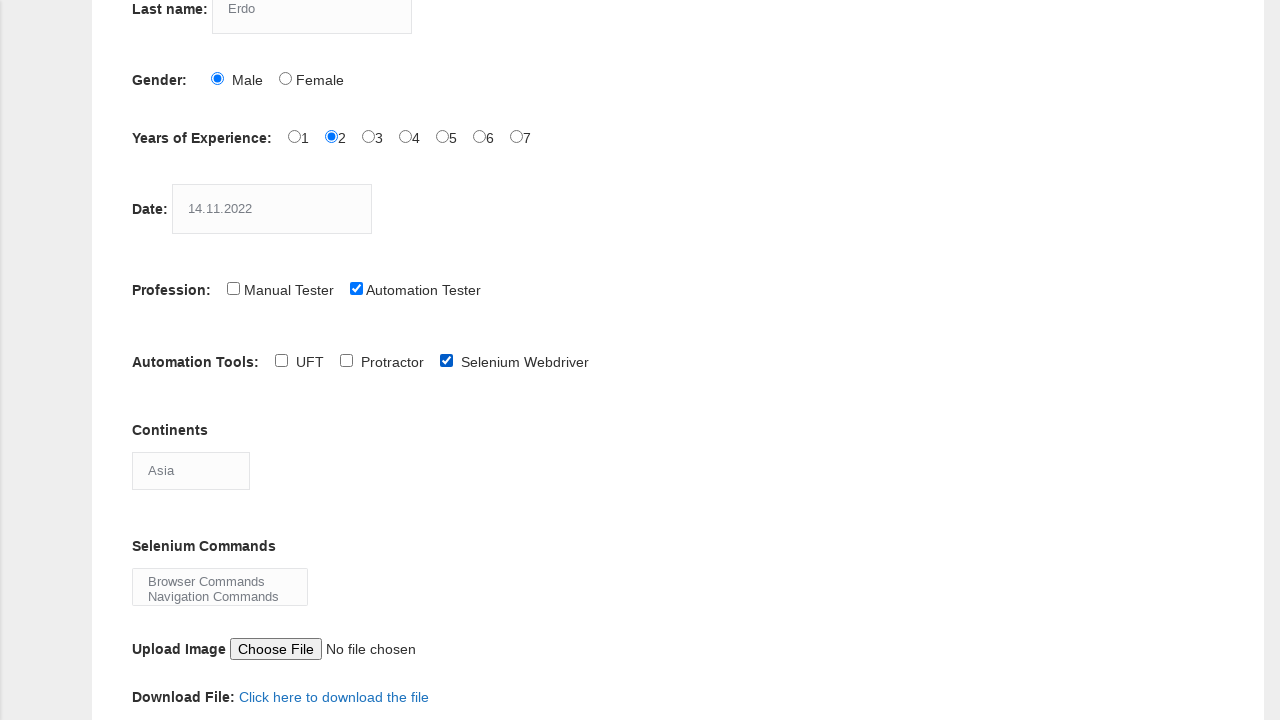

Selected Antarctica continent on #continents
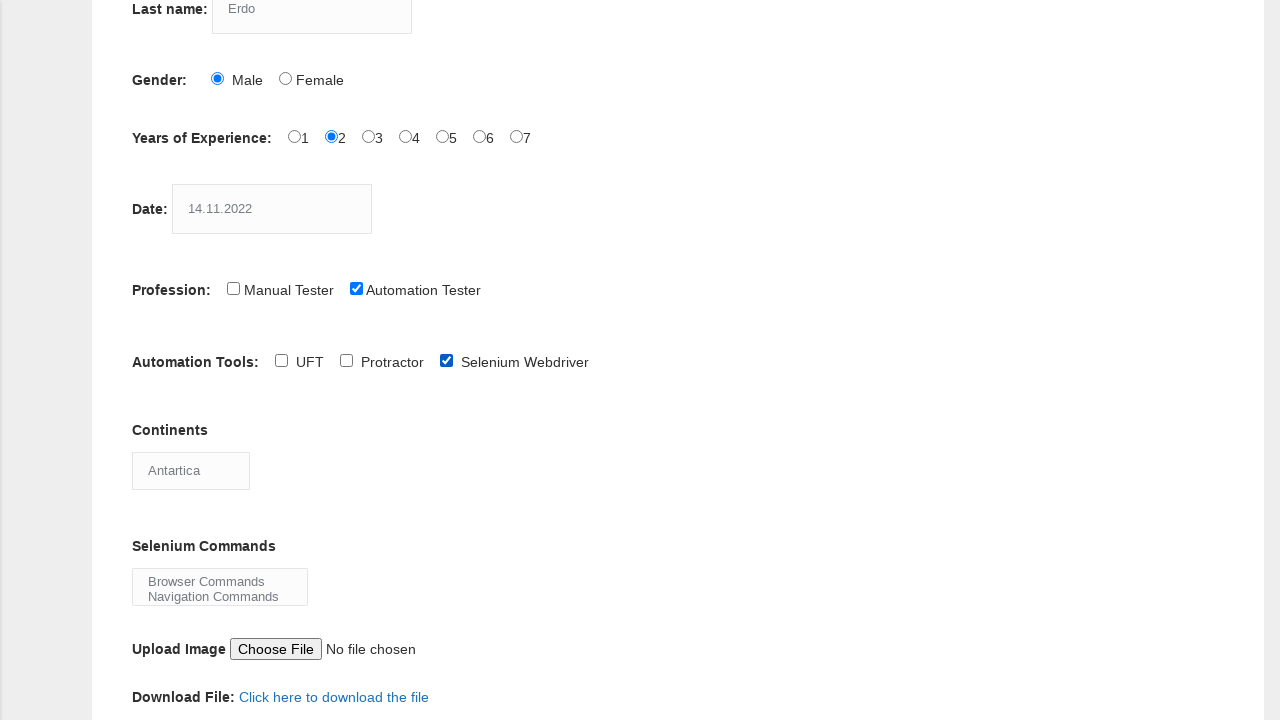

Selected Browser Commands option on #selenium_commands
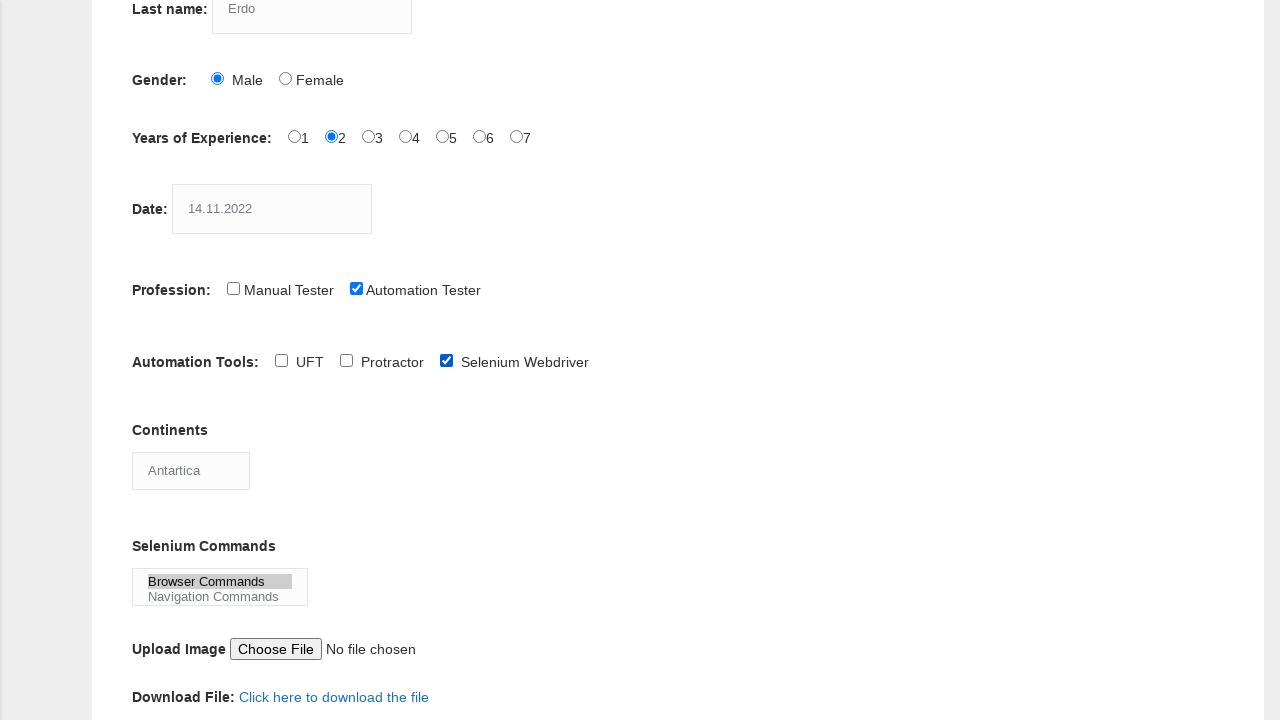

Clicked submit button to submit the form at (157, 360) on button.btn.btn-info
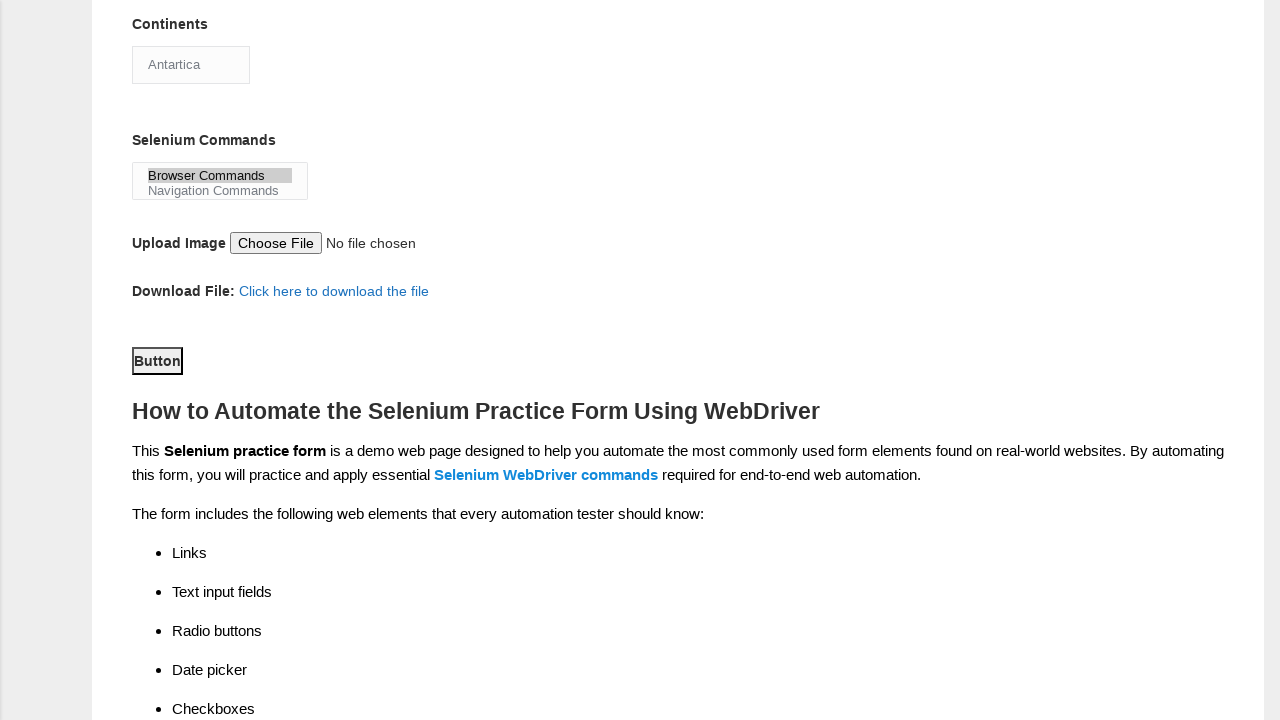

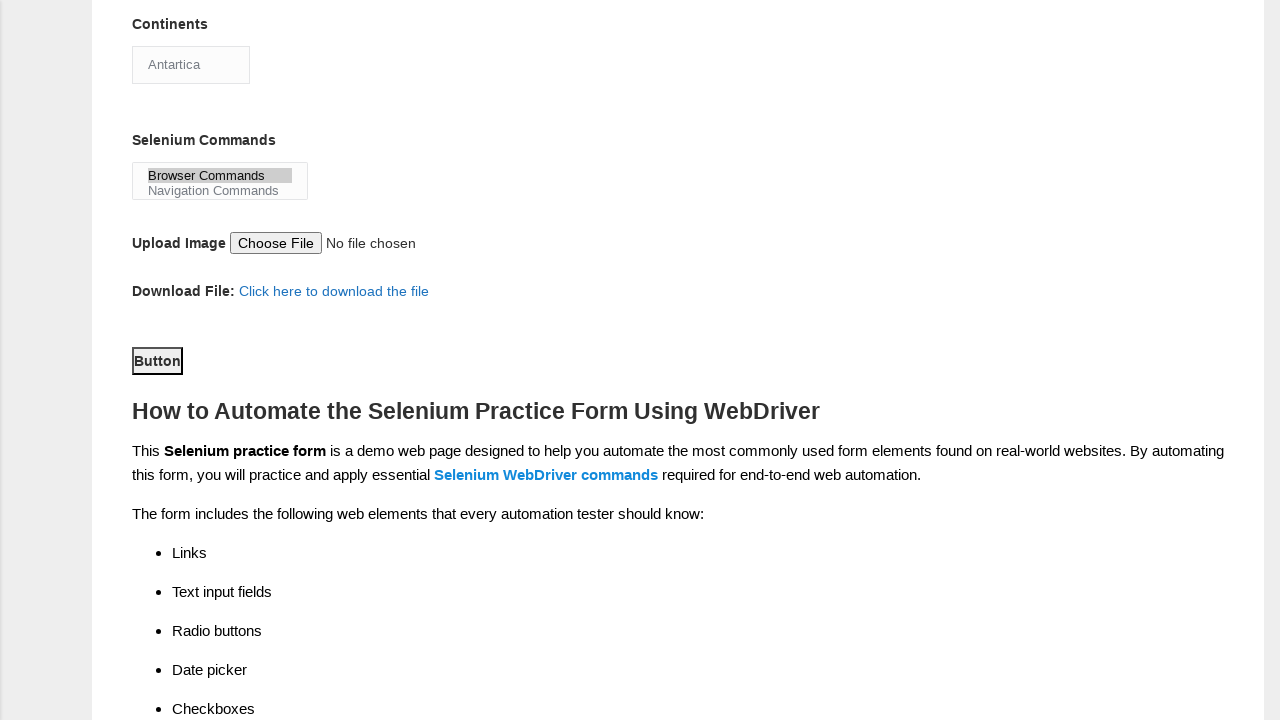